Tests the text box form by filling all fields (name, email, current address, permanent address) and submitting to verify the output

Starting URL: https://demoqa.com/text-box

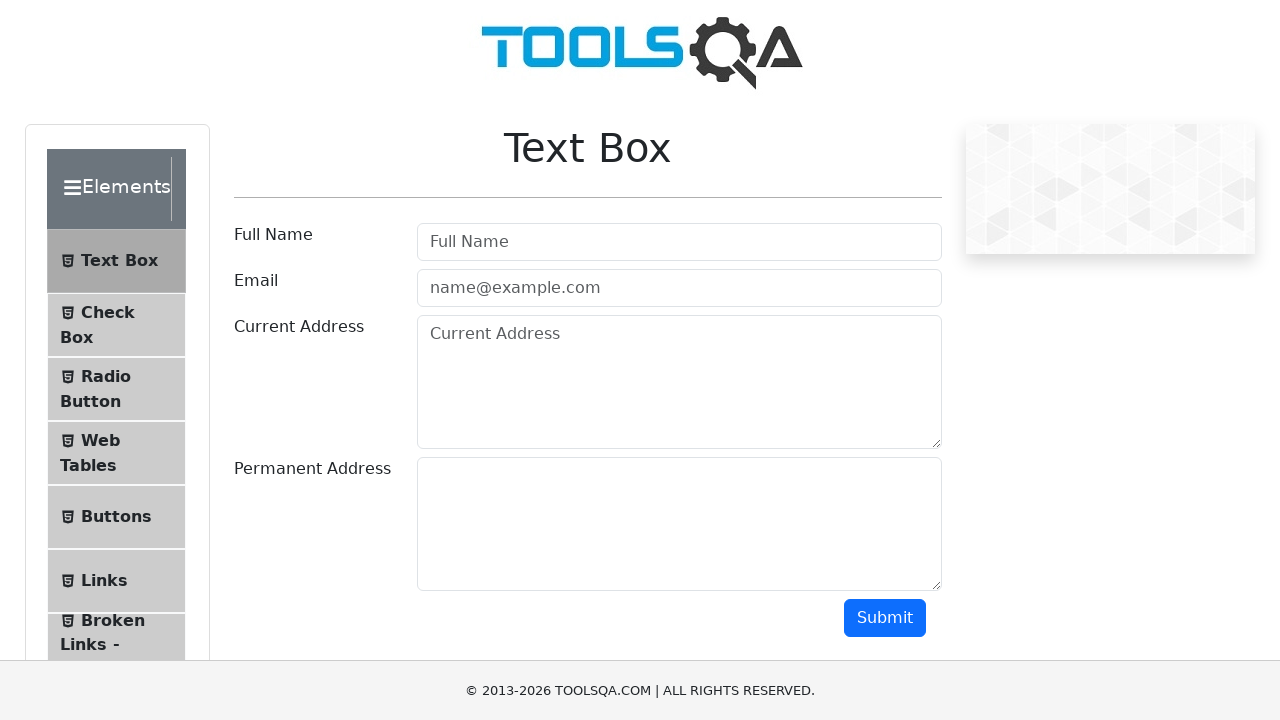

Filled full name field with 'Natalia' on #userName
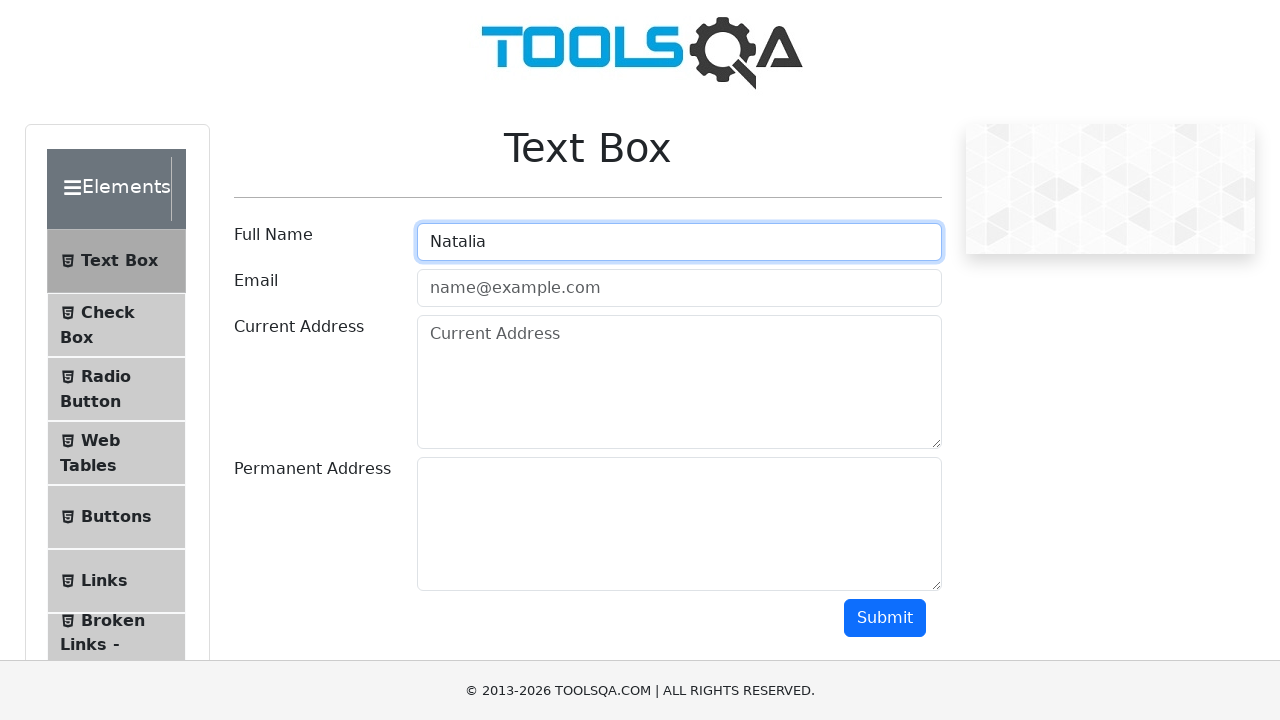

Filled email field with 'natalia@gmail.com' on #userEmail
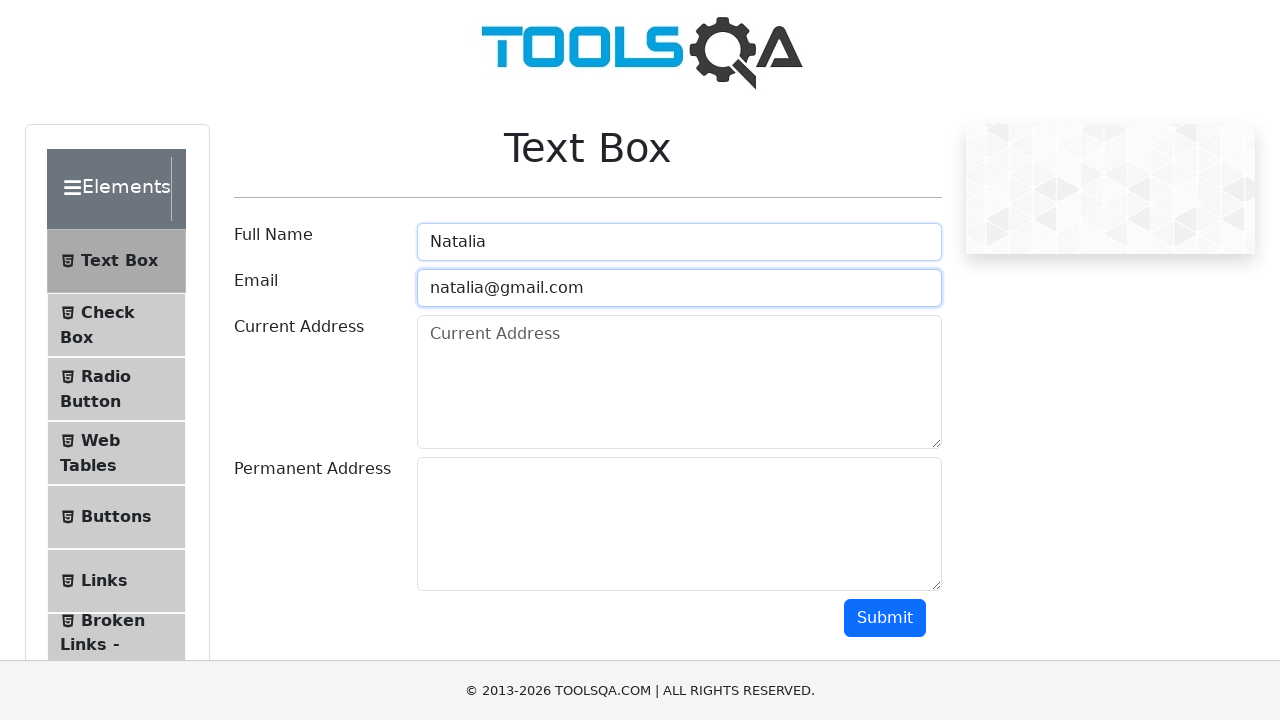

Filled current address field with 'Sciastlivaia' on #currentAddress
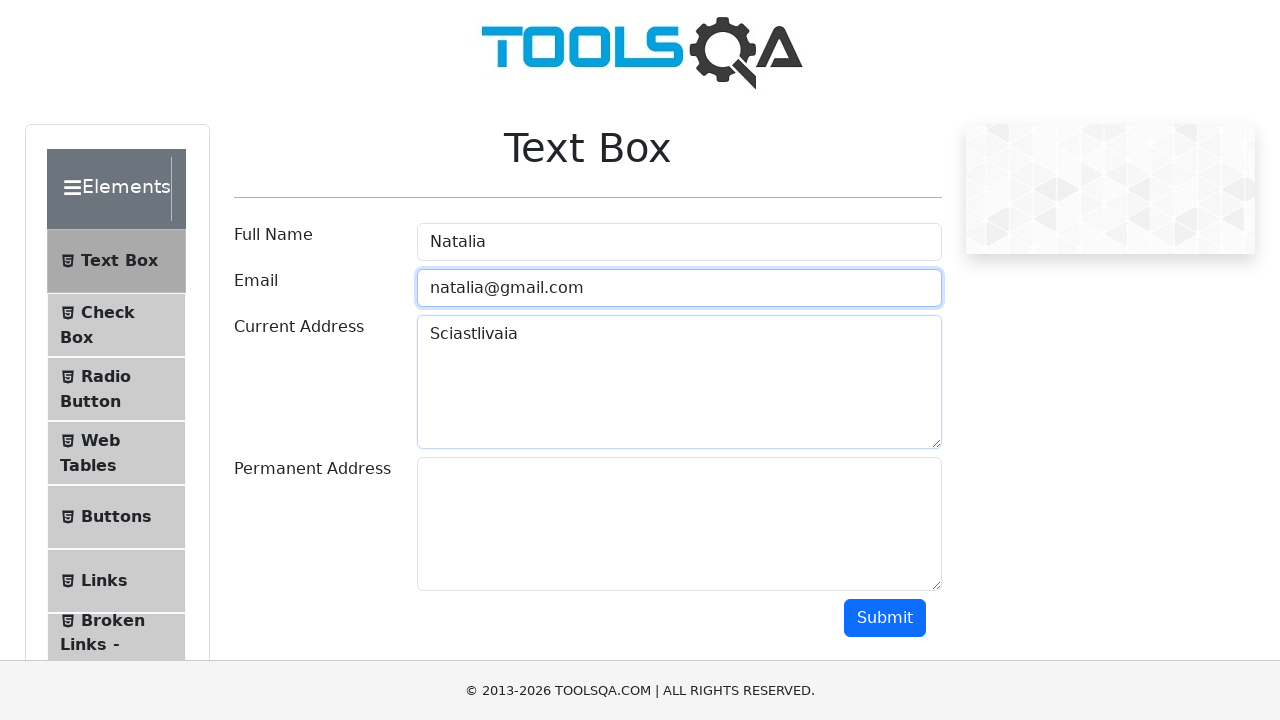

Filled permanent address field with 'Udacia' on #permanentAddress
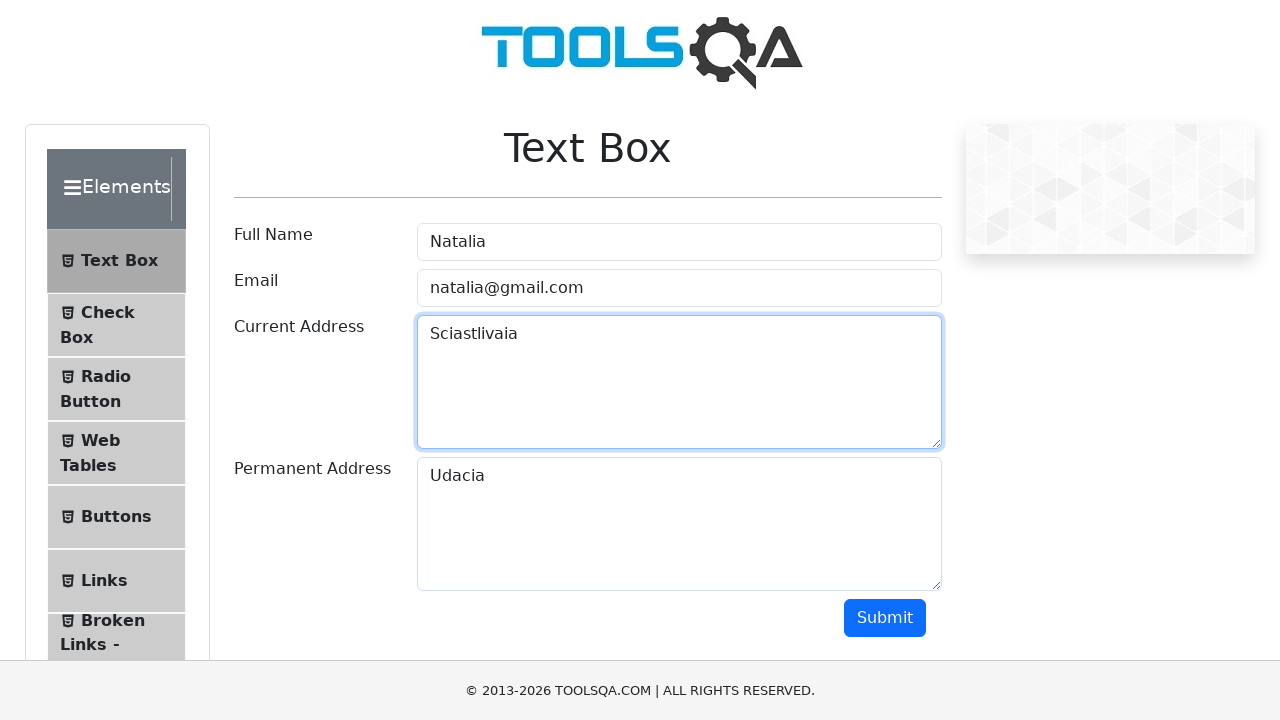

Clicked submit button to submit form at (885, 618) on #submit
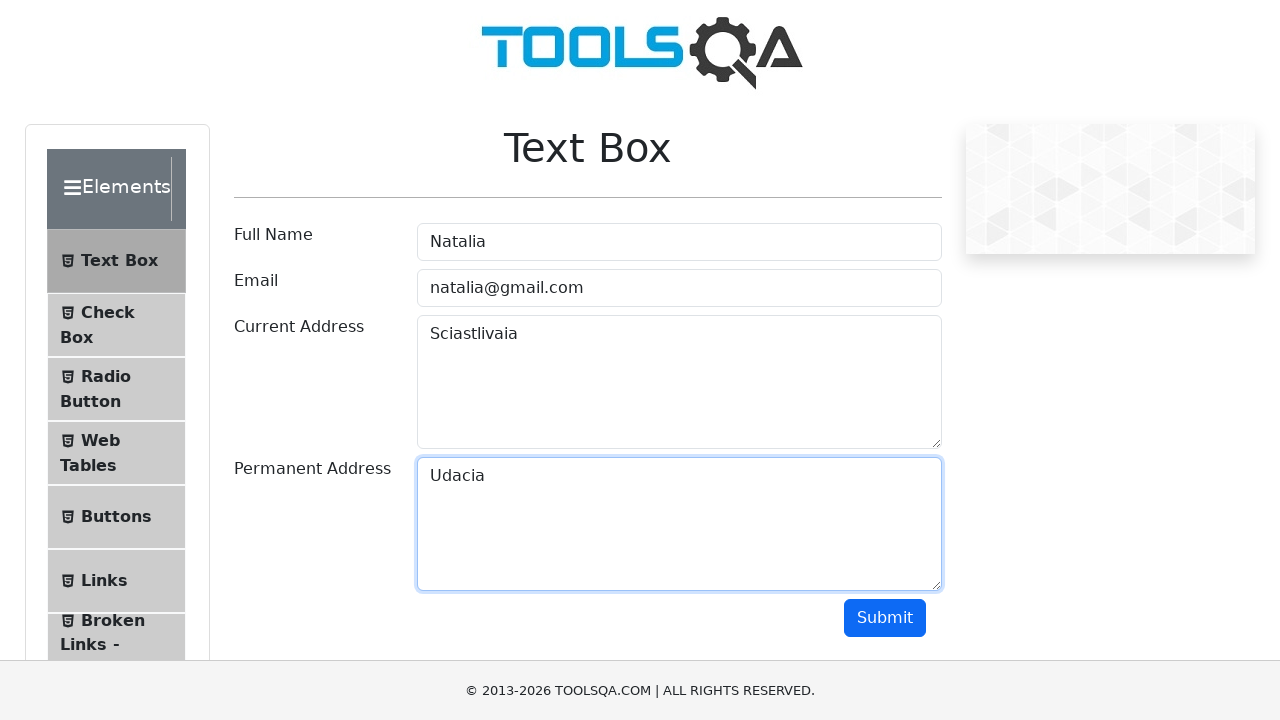

Form results loaded and displayed
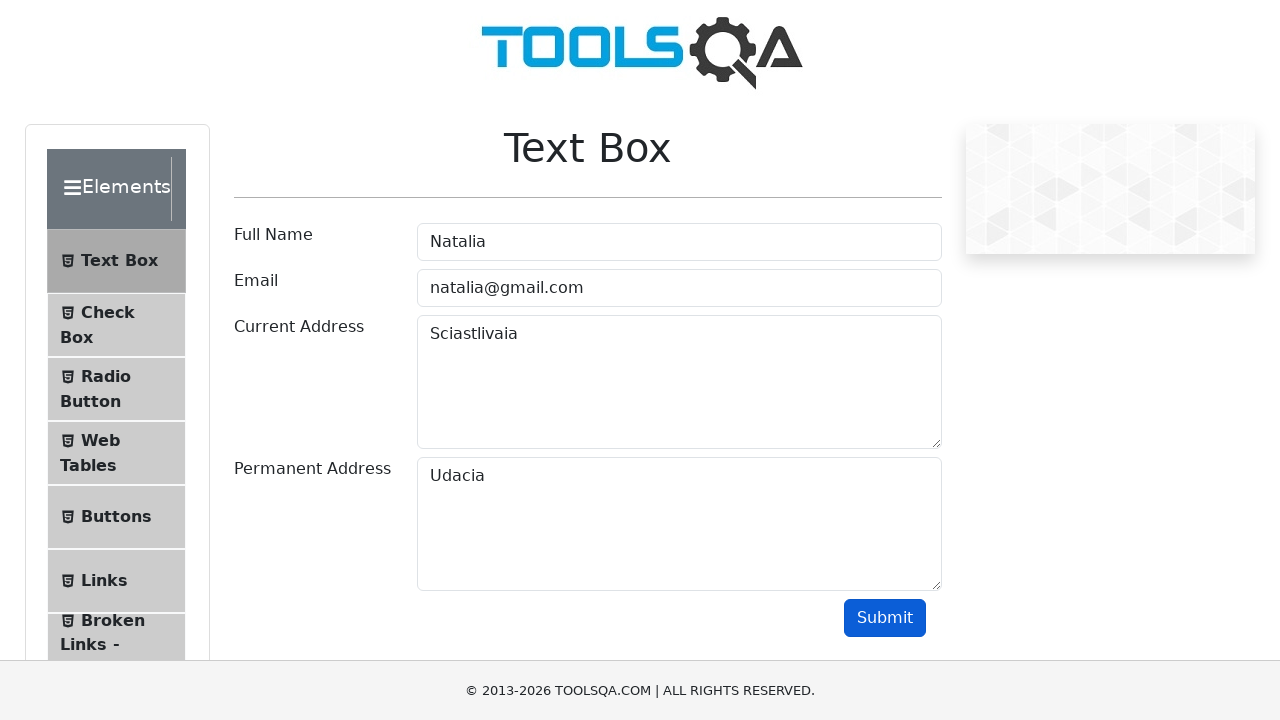

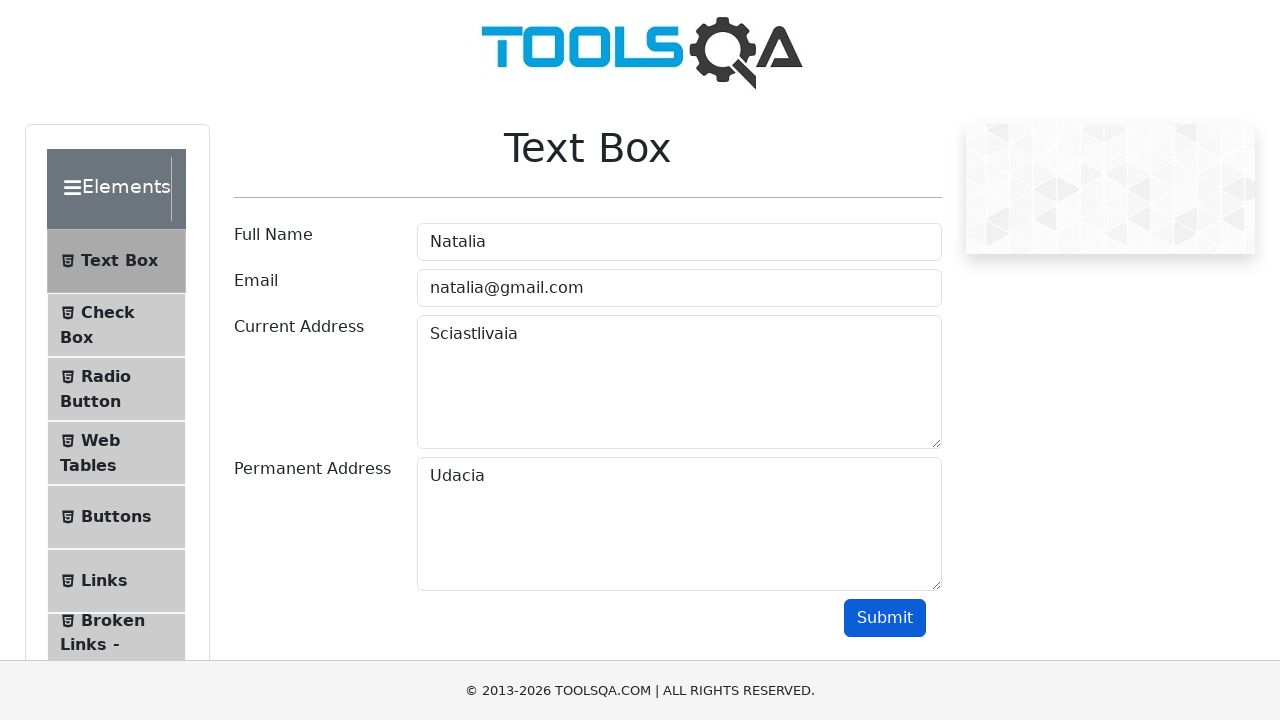